Tests page scrolling functionality by scrolling down the page and then scrolling back up partially using mouse wheel actions.

Starting URL: https://omayo.blogspot.com/

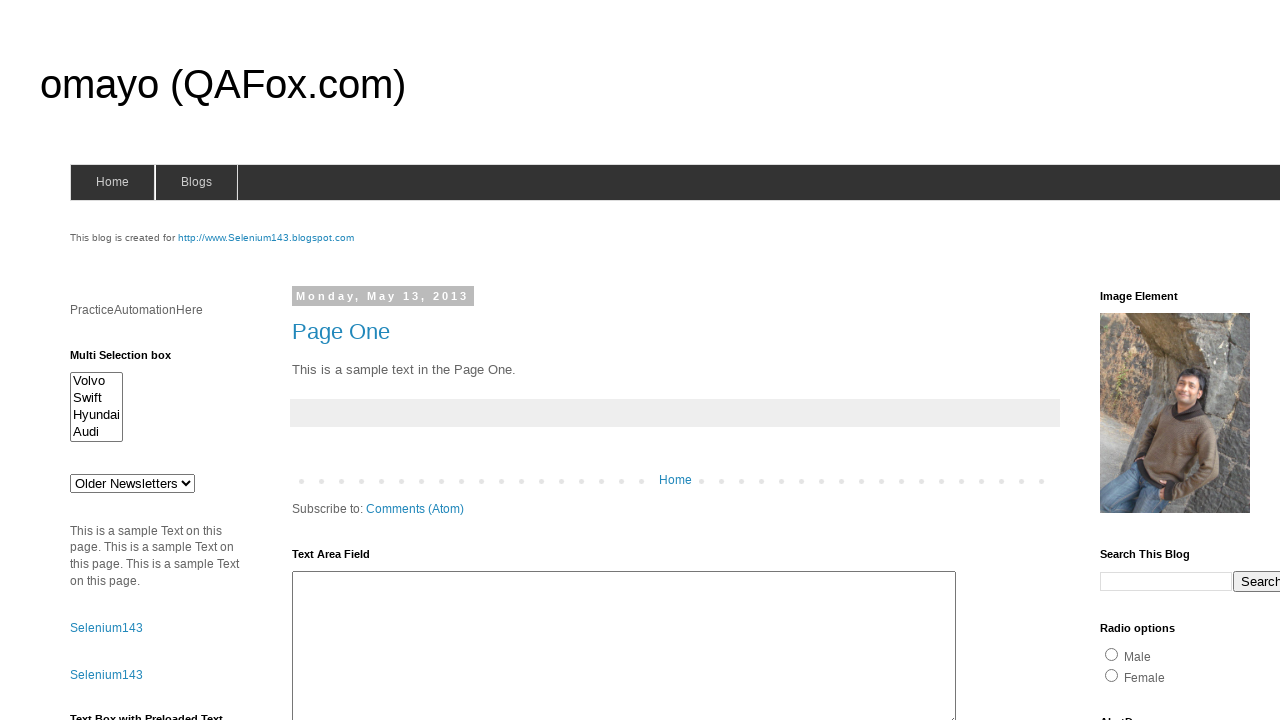

Scrolled down the page using mouse wheel
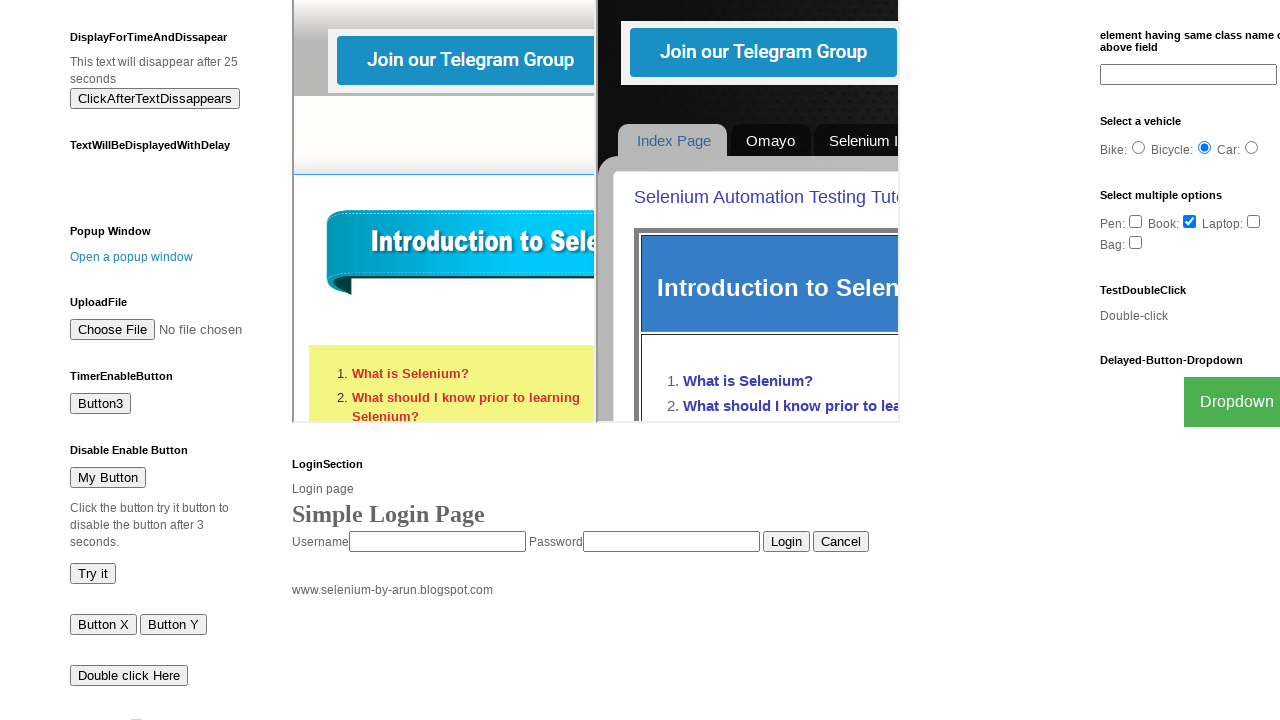

Waited for scroll animation to complete
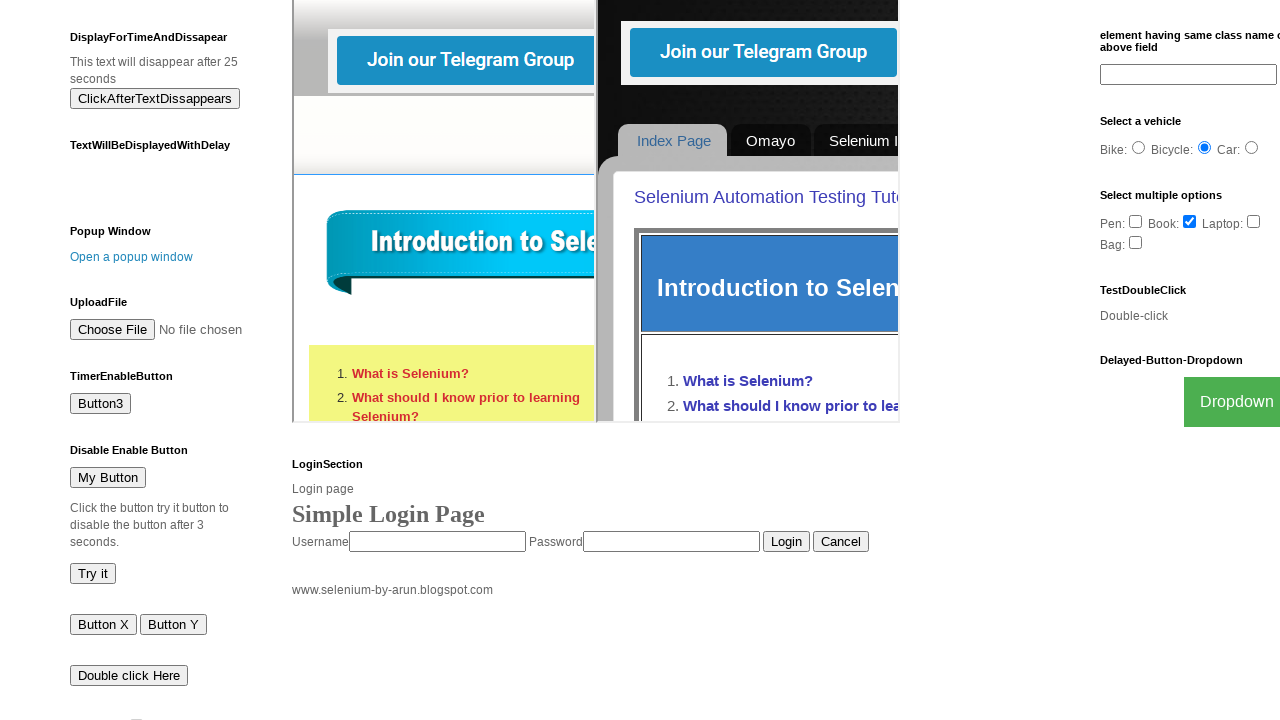

Scrolled back up the page partially using mouse wheel
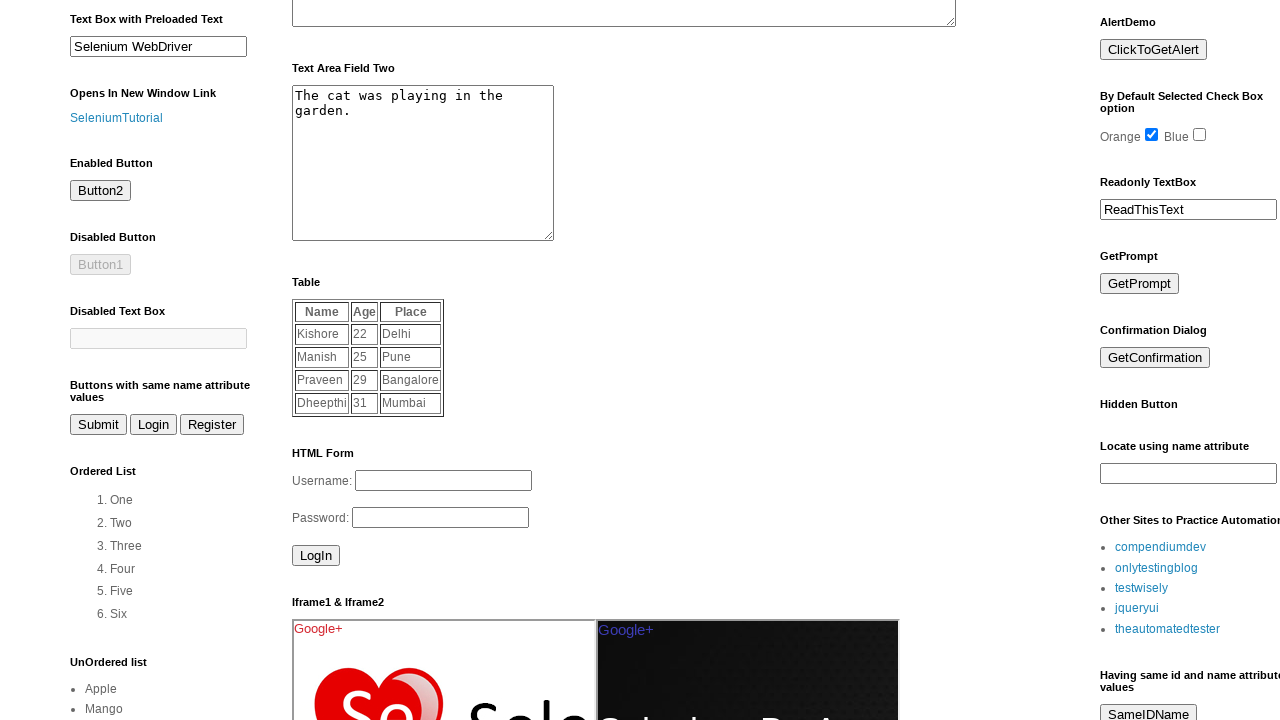

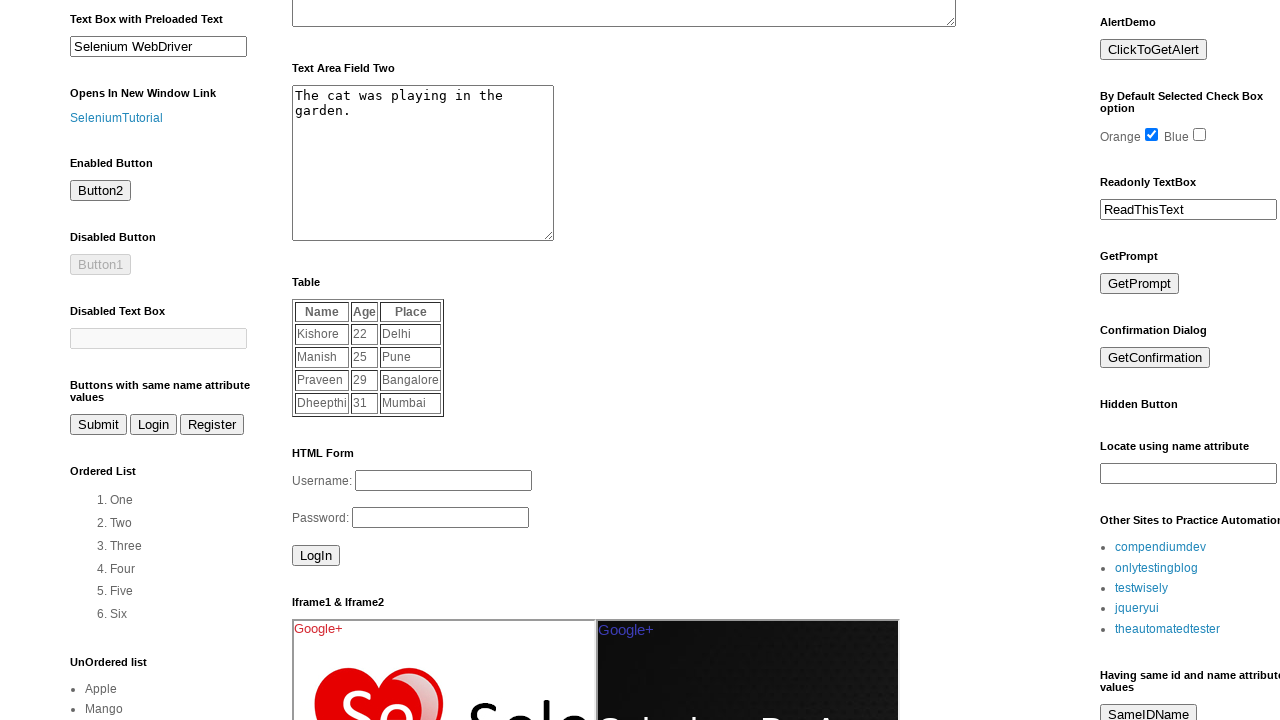